Tests adding multiple todo items to the list and verifies they appear correctly

Starting URL: https://demo.playwright.dev/todomvc

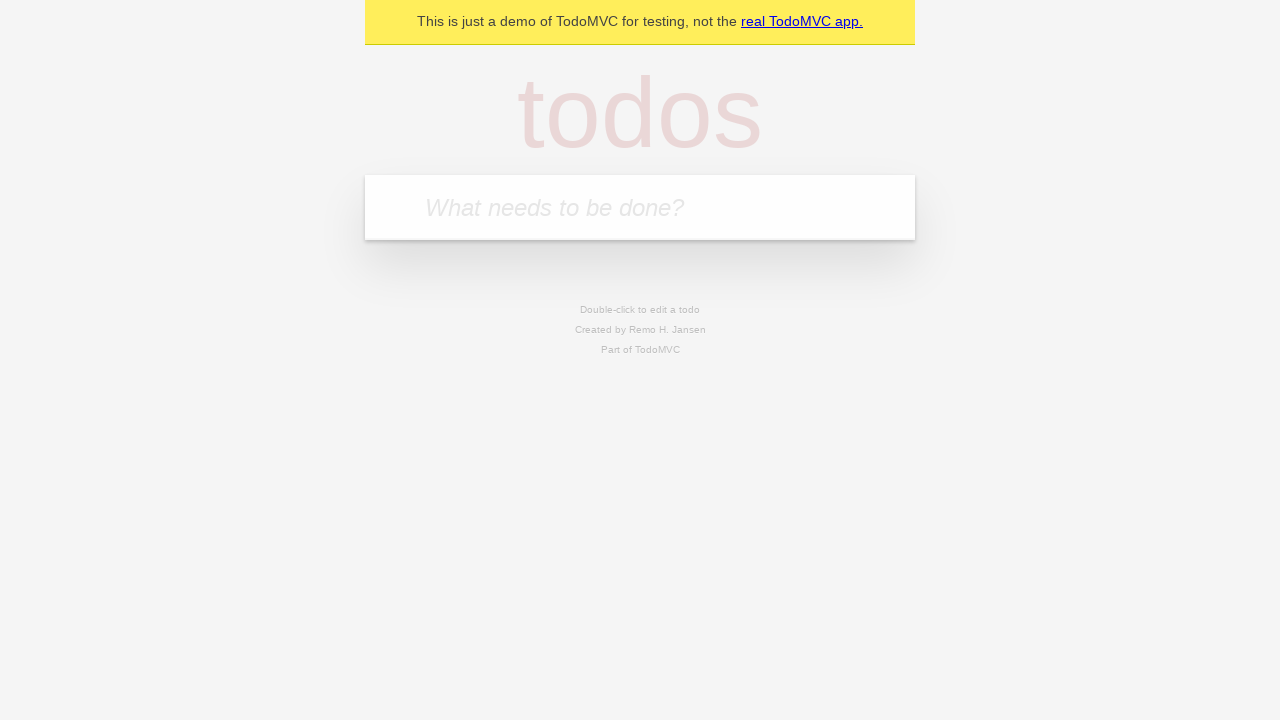

Located the 'What needs to be done?' input field
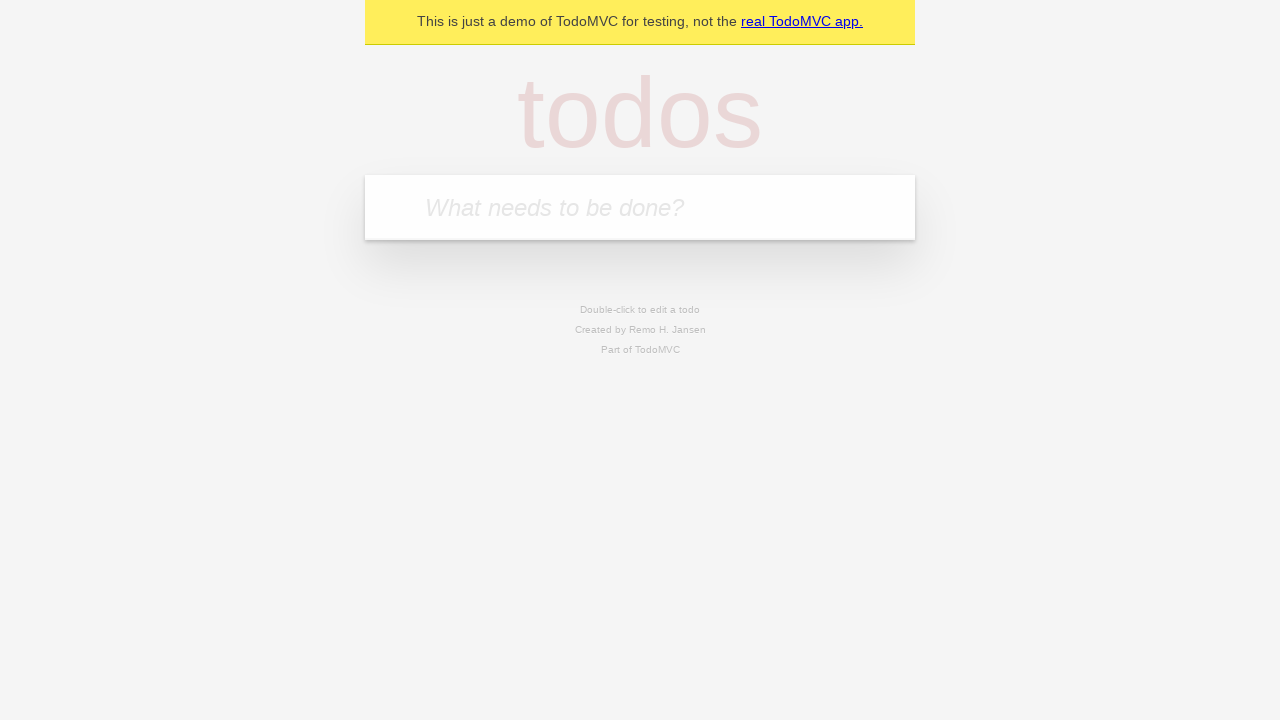

Filled first todo item with 'buy some cheese' on internal:attr=[placeholder="What needs to be done?"i]
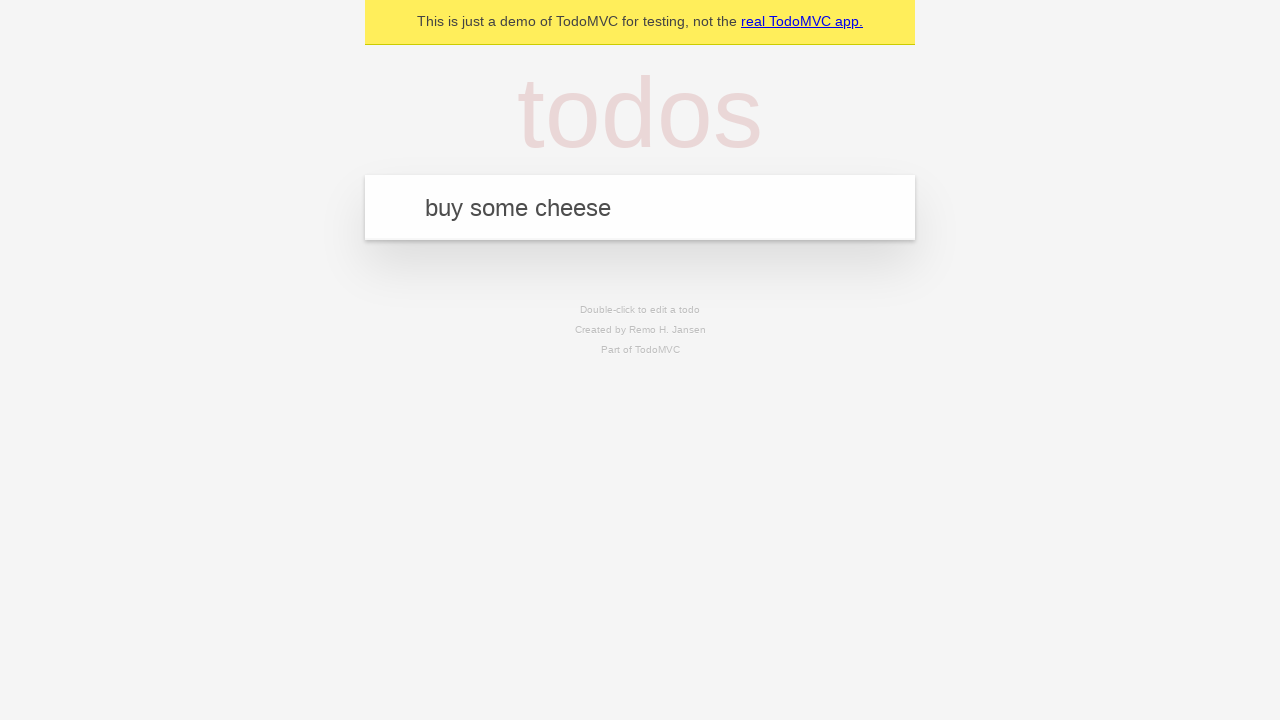

Pressed Enter to add first todo item on internal:attr=[placeholder="What needs to be done?"i]
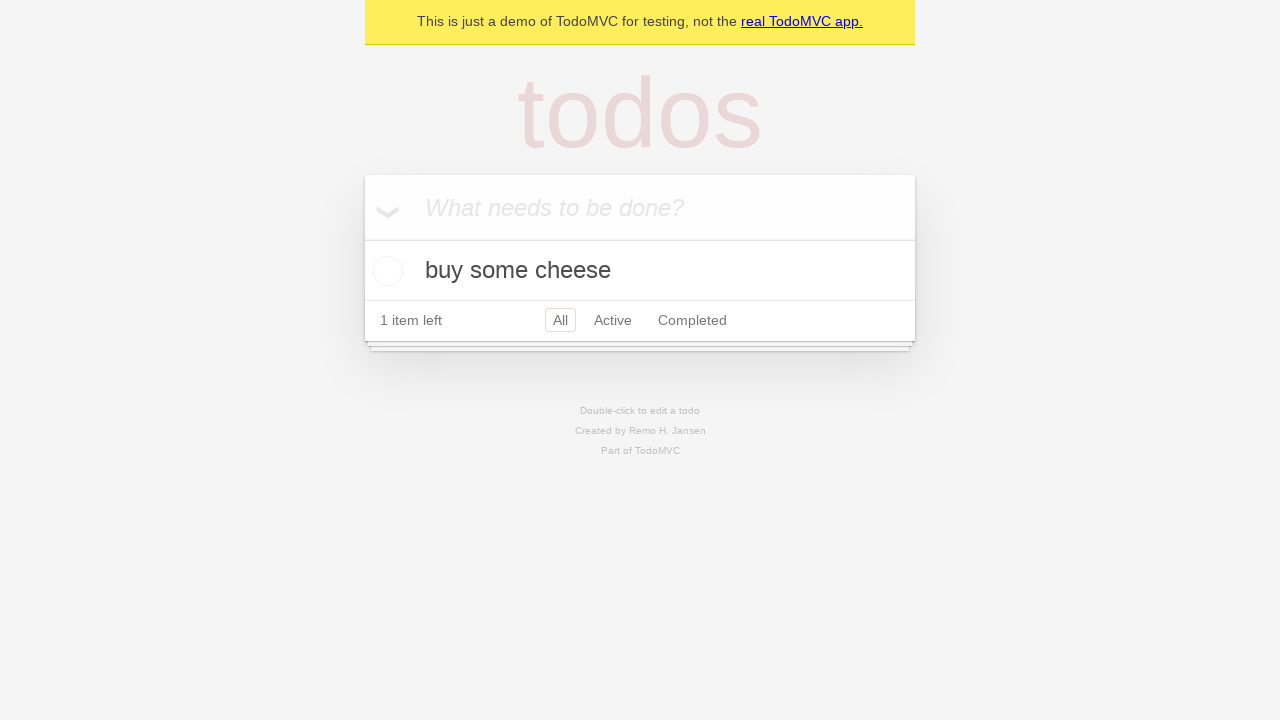

First todo item appeared in the list
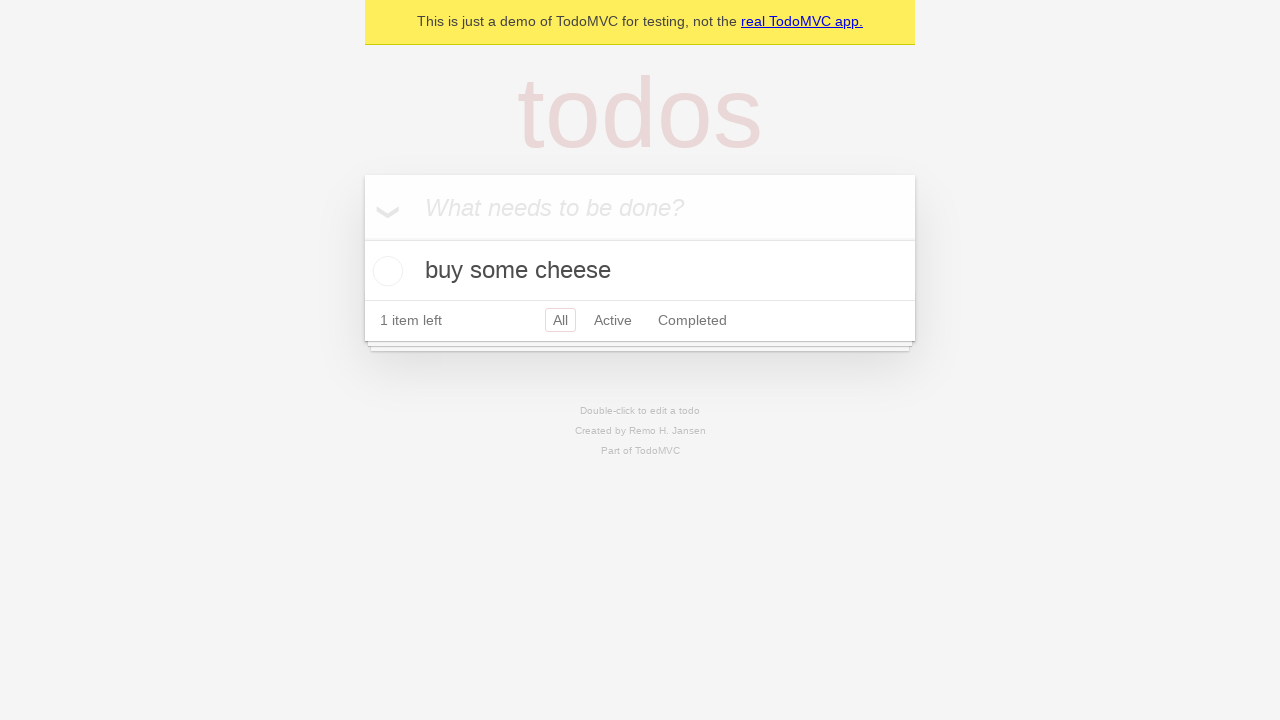

Filled second todo item with 'feed the cat' on internal:attr=[placeholder="What needs to be done?"i]
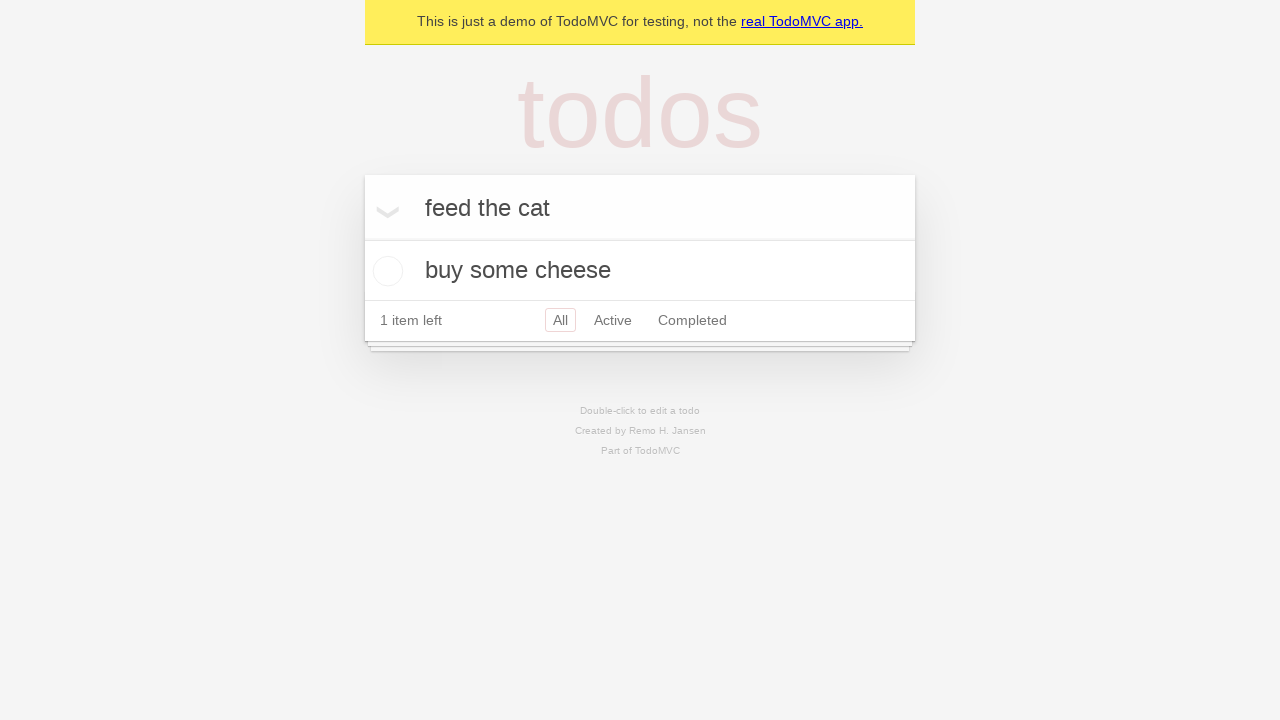

Pressed Enter to add second todo item on internal:attr=[placeholder="What needs to be done?"i]
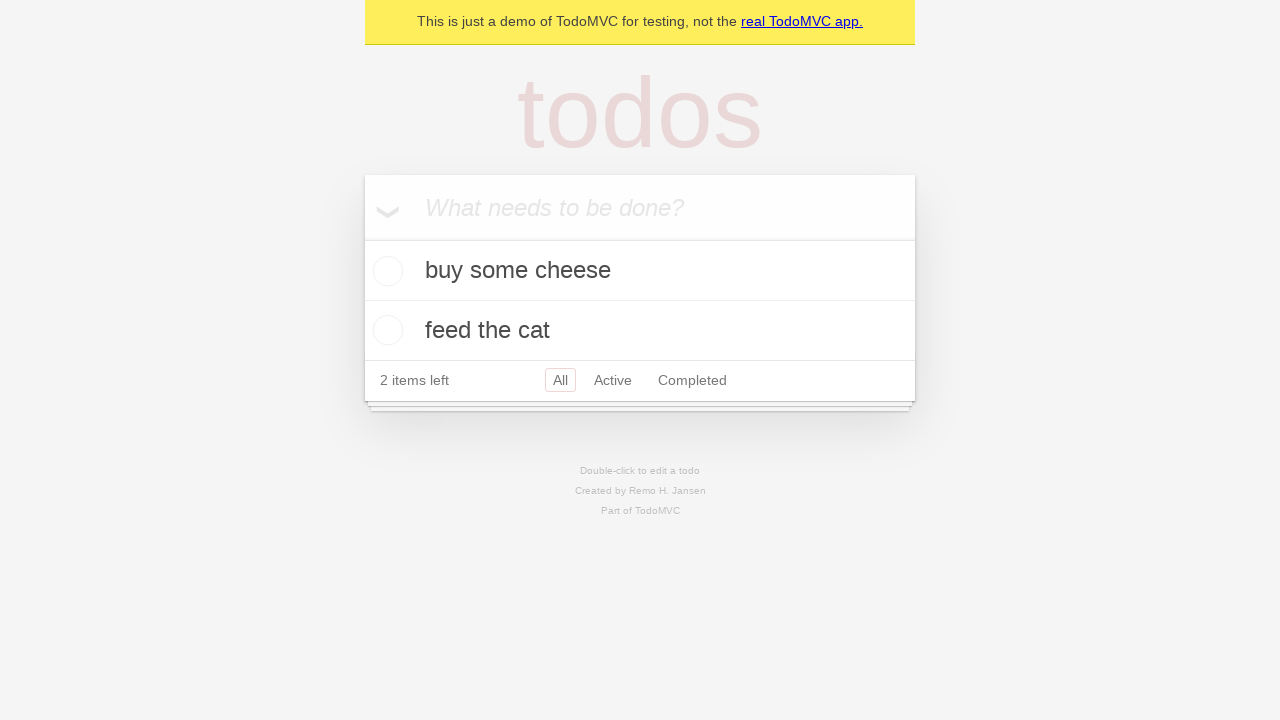

Second todo item appeared in the list, both todos now visible
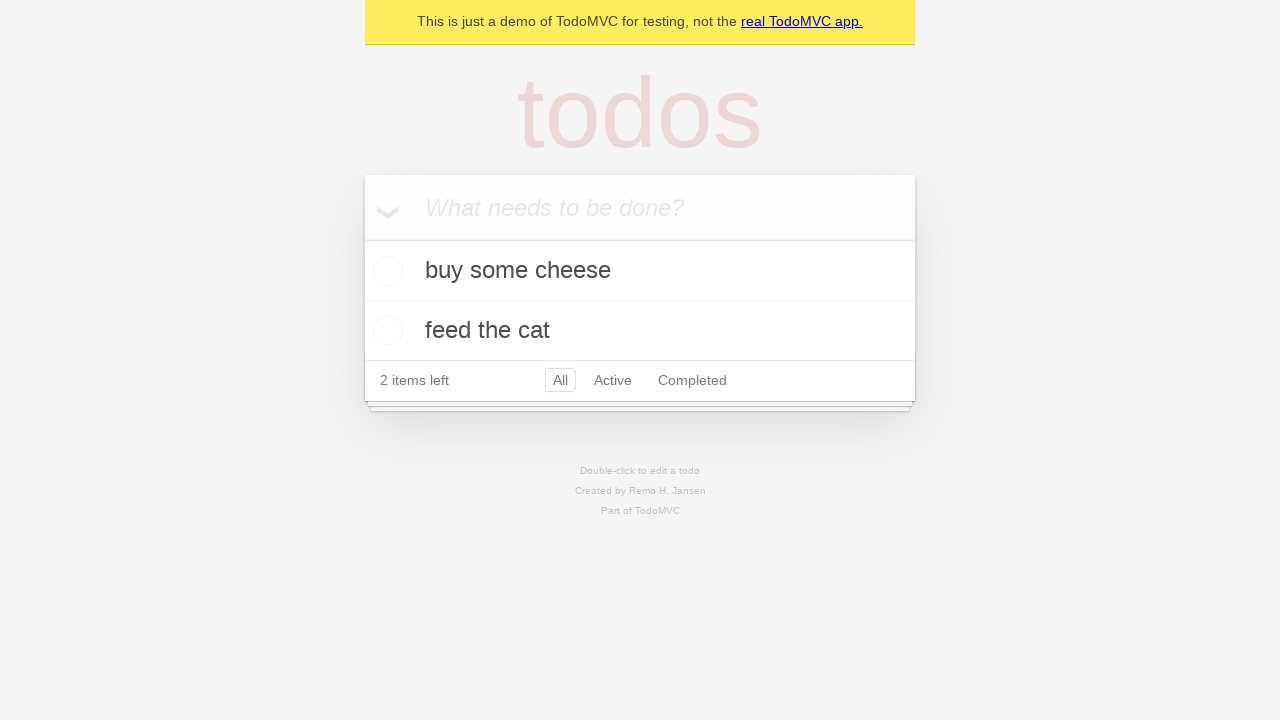

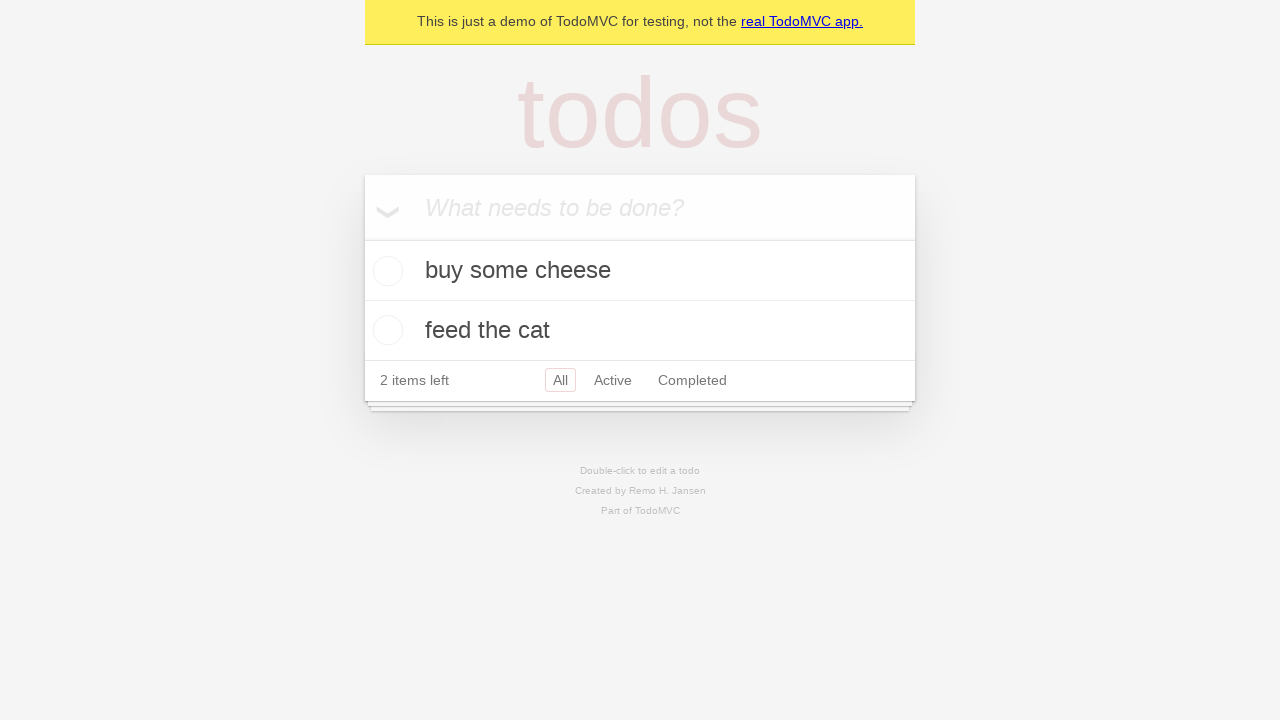